Tests clearing the complete state of all items by checking and then unchecking the toggle all

Starting URL: https://demo.playwright.dev/todomvc

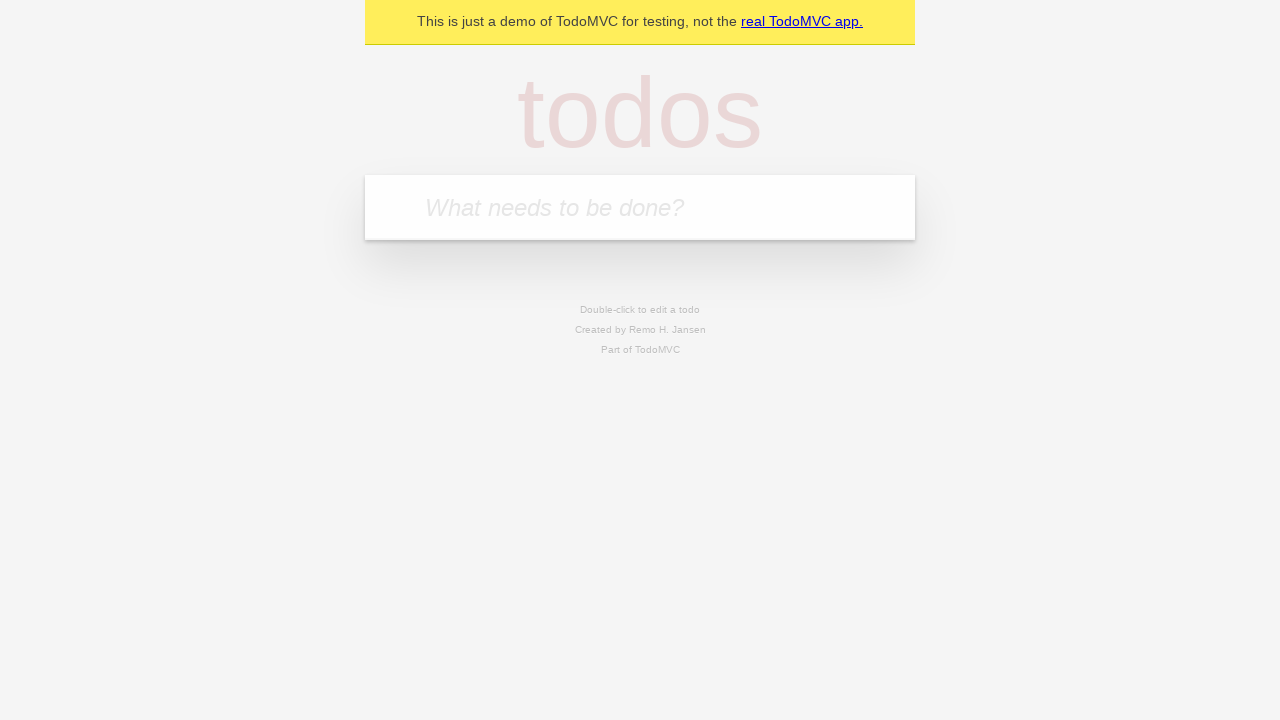

Navigated to TodoMVC demo application
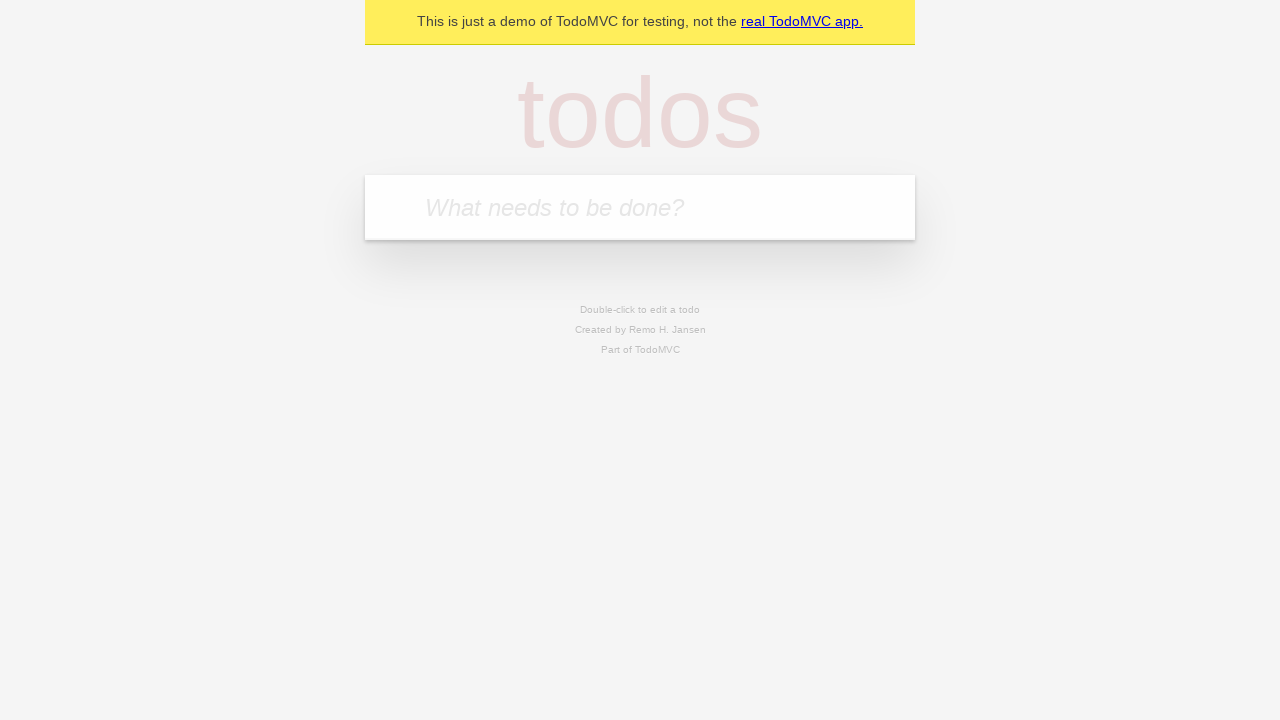

Filled todo input with 'buy some cheese' on internal:attr=[placeholder="What needs to be done?"i]
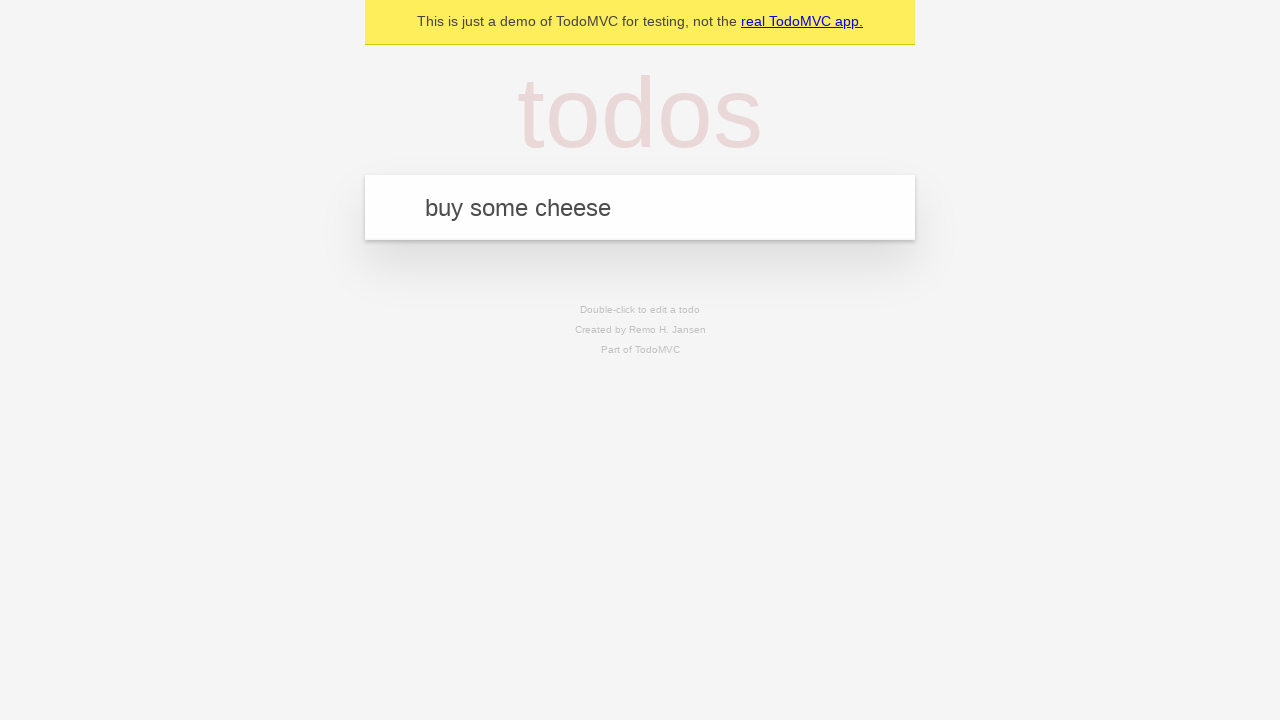

Pressed Enter to create first todo item on internal:attr=[placeholder="What needs to be done?"i]
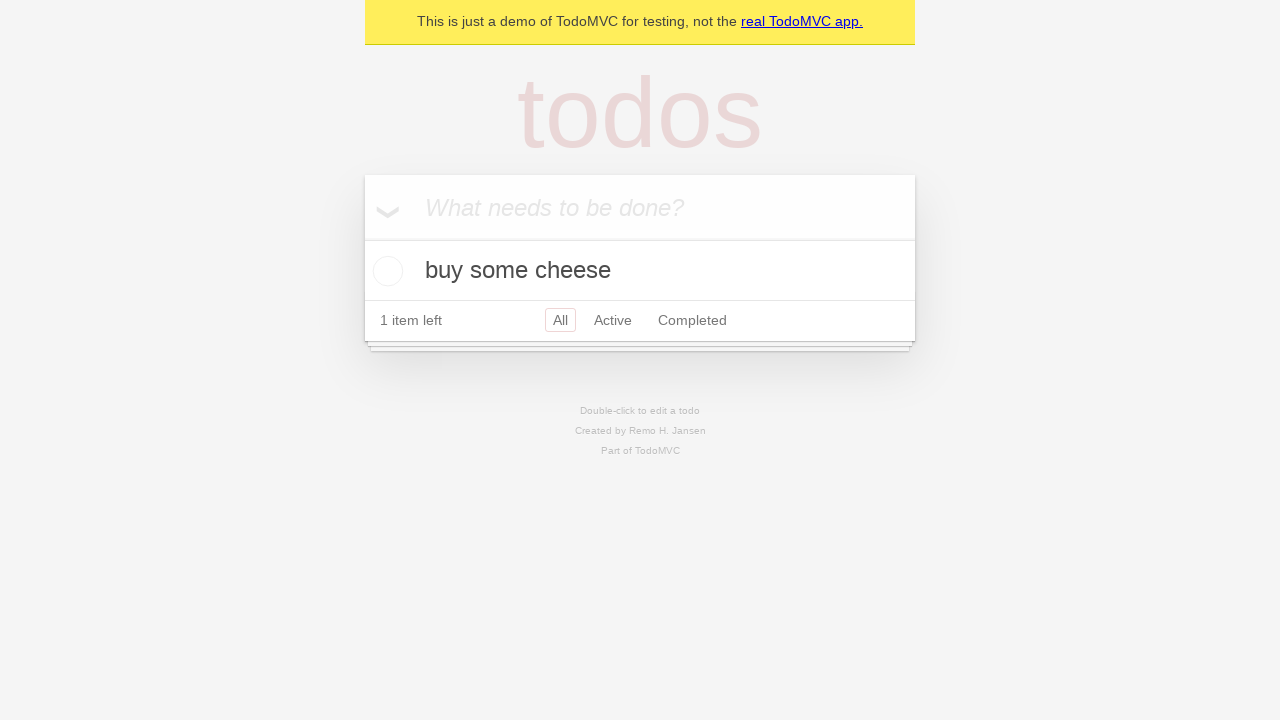

Filled todo input with 'feed the cat' on internal:attr=[placeholder="What needs to be done?"i]
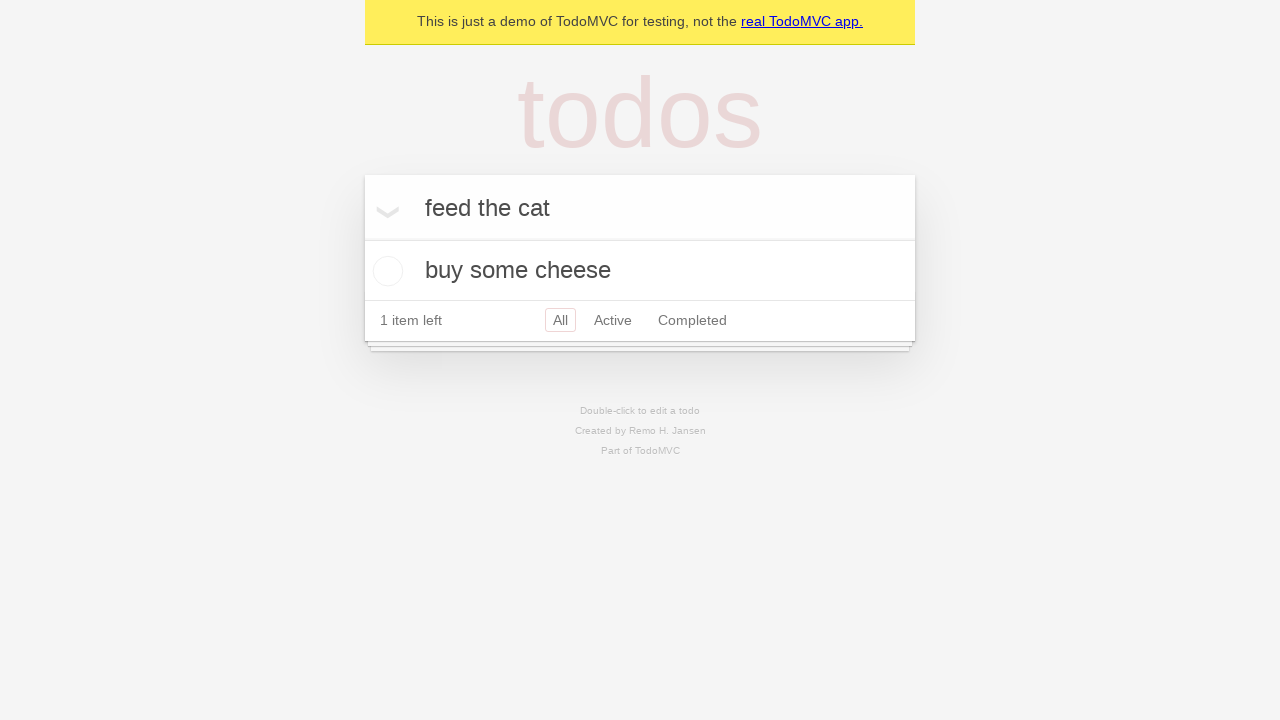

Pressed Enter to create second todo item on internal:attr=[placeholder="What needs to be done?"i]
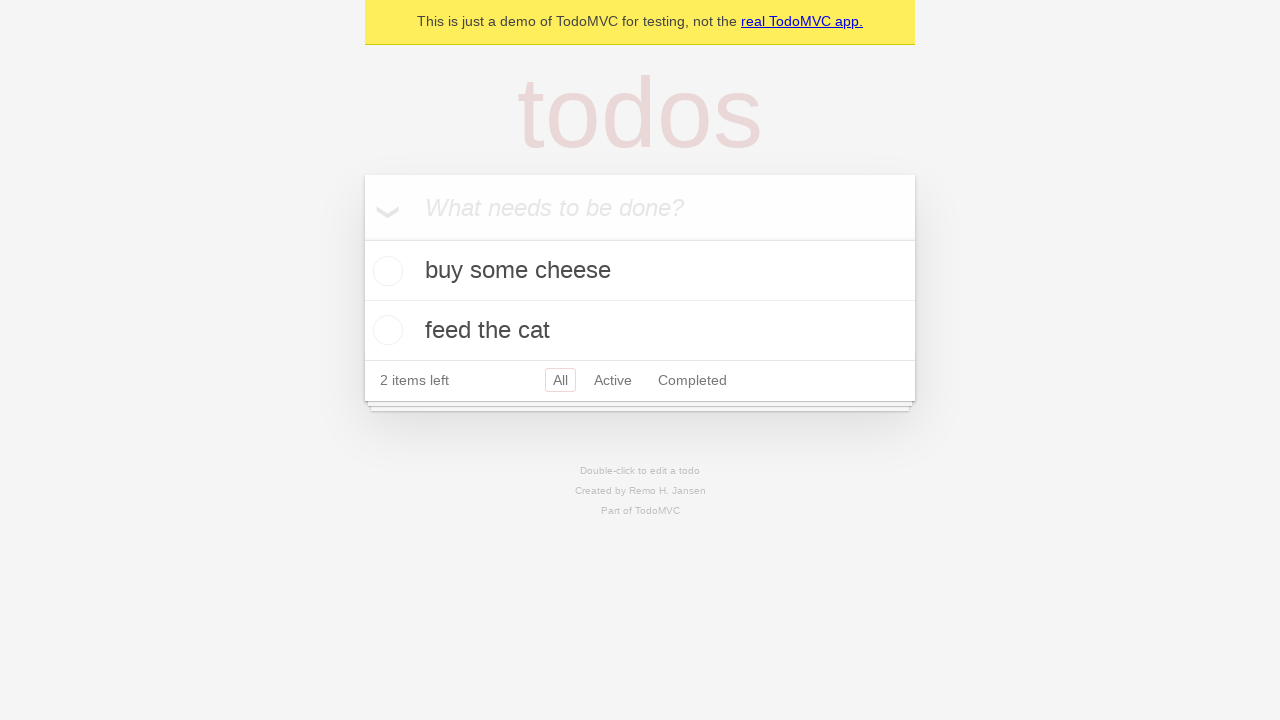

Filled todo input with 'book a doctors appointment' on internal:attr=[placeholder="What needs to be done?"i]
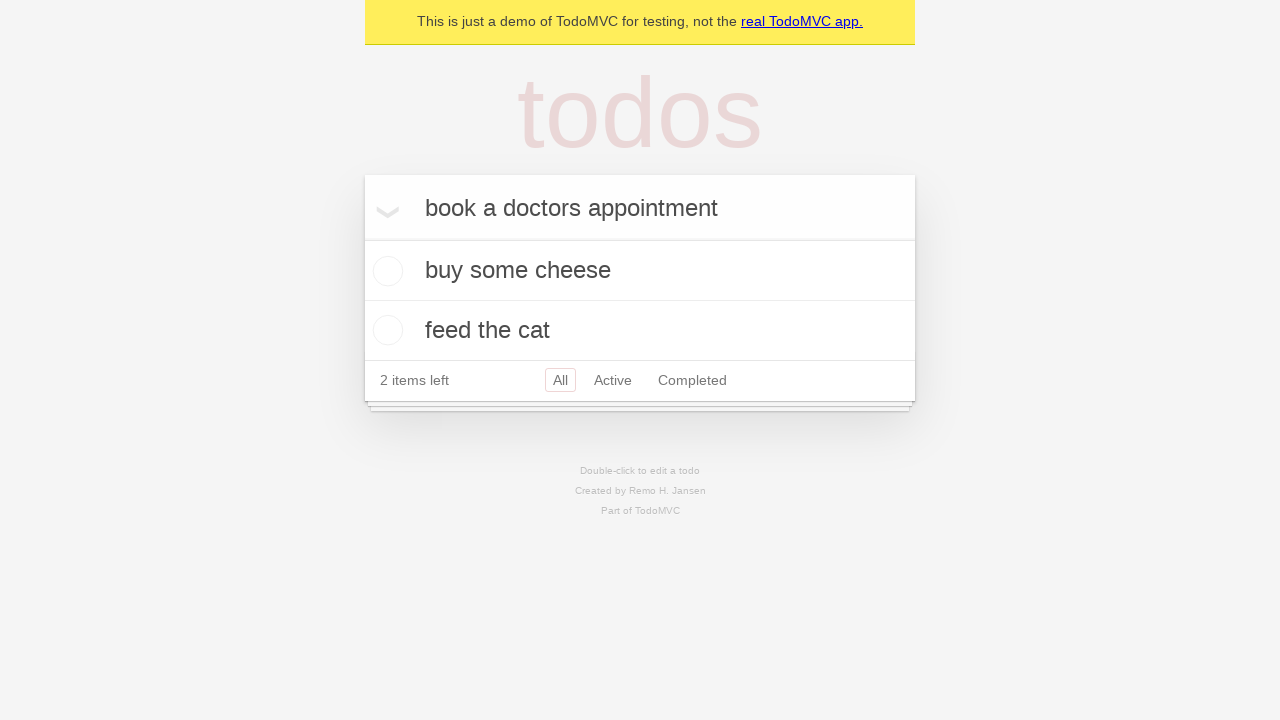

Pressed Enter to create third todo item on internal:attr=[placeholder="What needs to be done?"i]
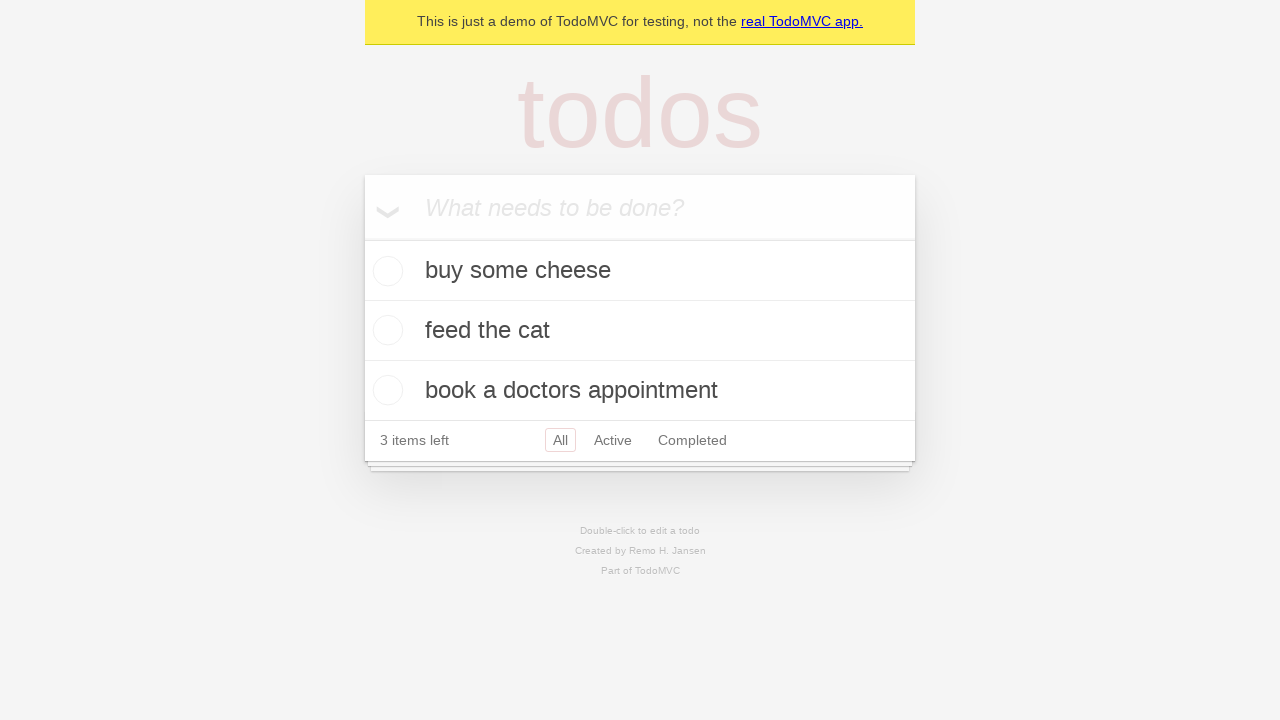

Checked toggle all to mark all items as complete at (362, 238) on internal:label="Mark all as complete"i
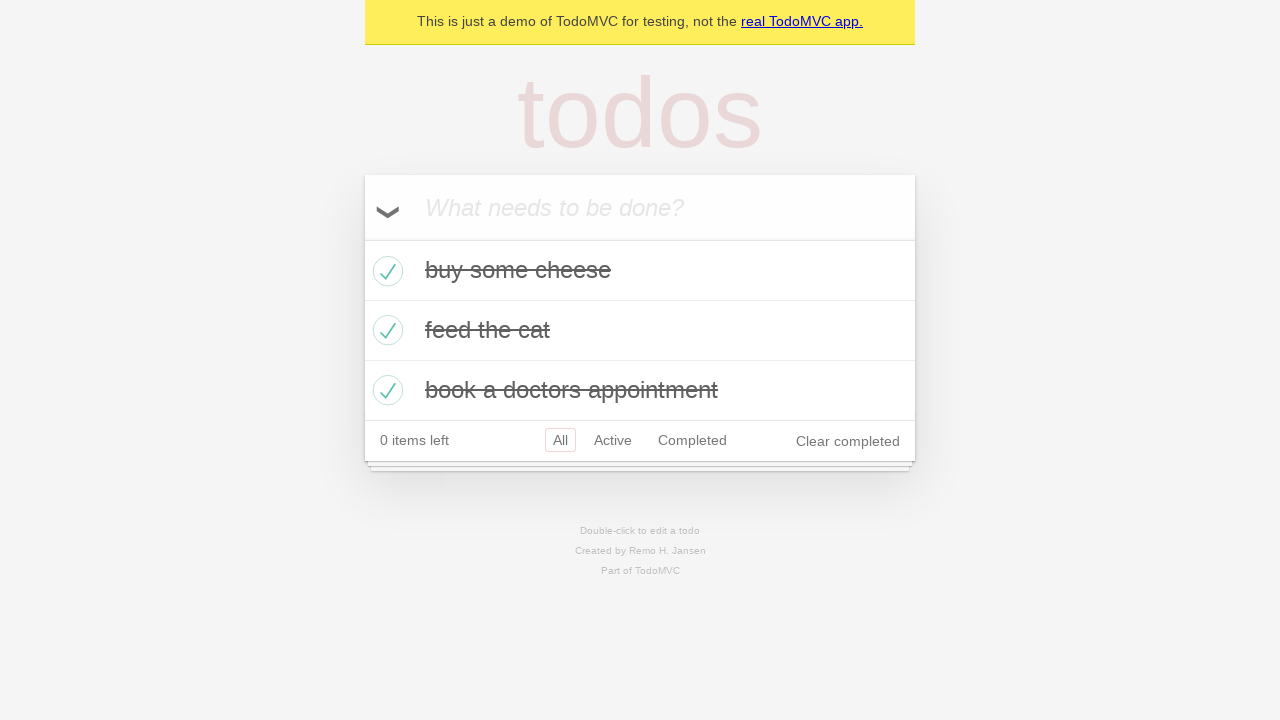

Unchecked toggle all to clear complete state of all items at (362, 238) on internal:label="Mark all as complete"i
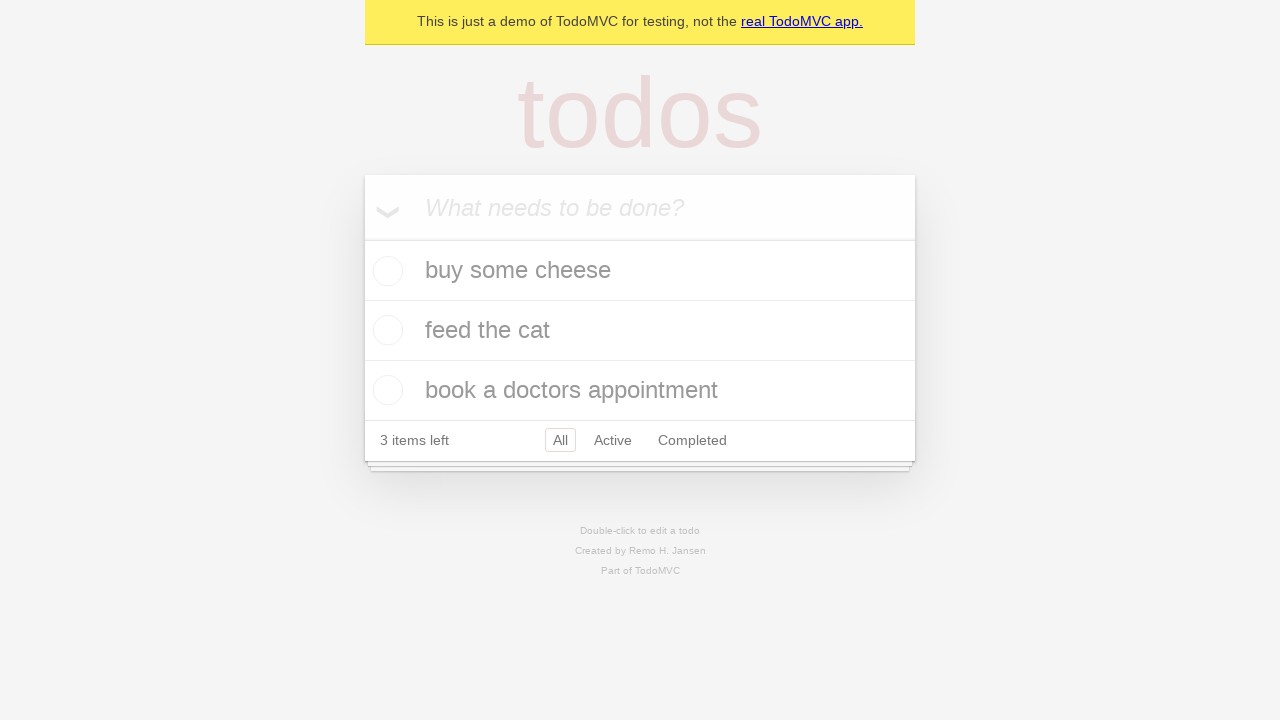

Waited for todo items to be rendered after unchecking toggle all
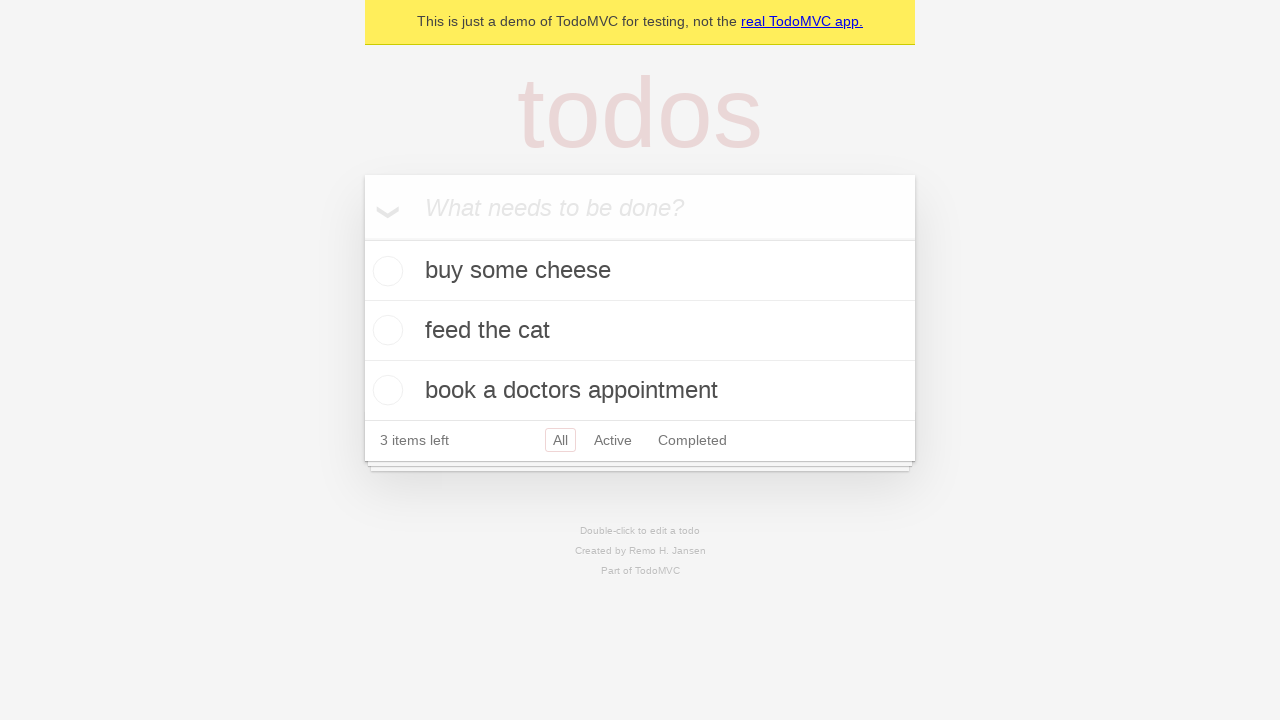

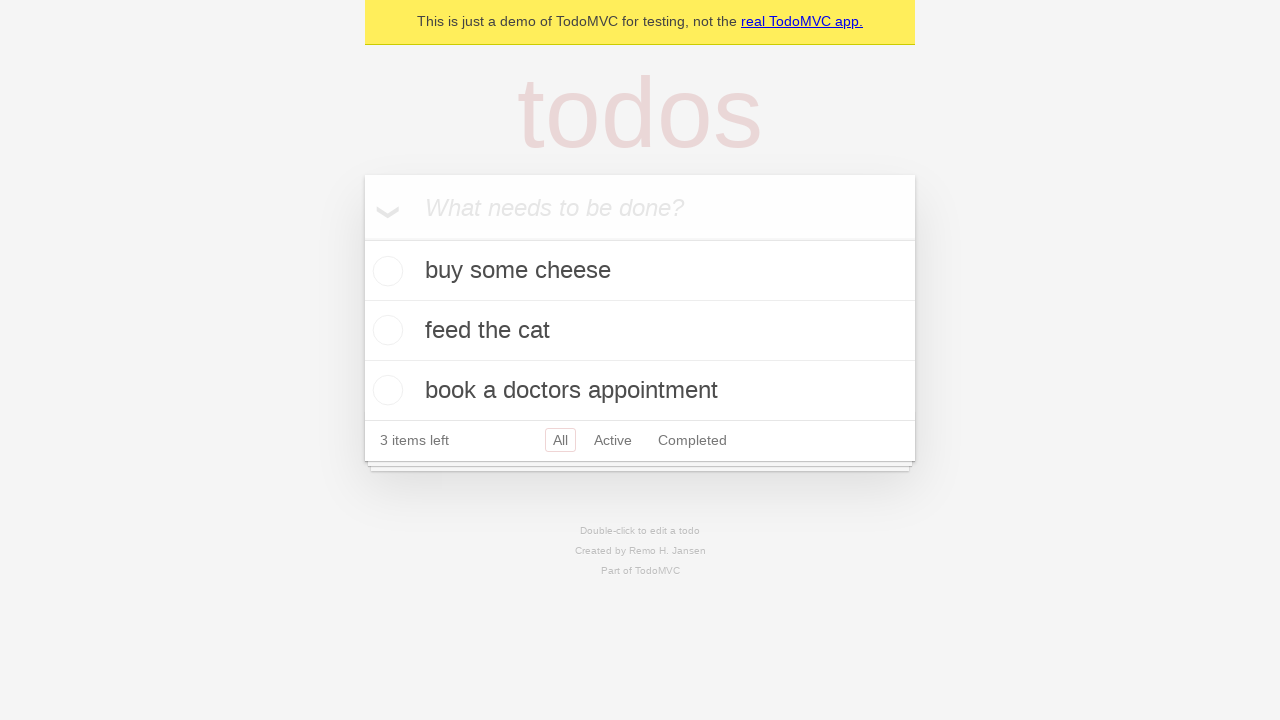